Navigates to the DemoQA select menu page and captures a screenshot of the page content

Starting URL: https://demoqa.com/select-menu

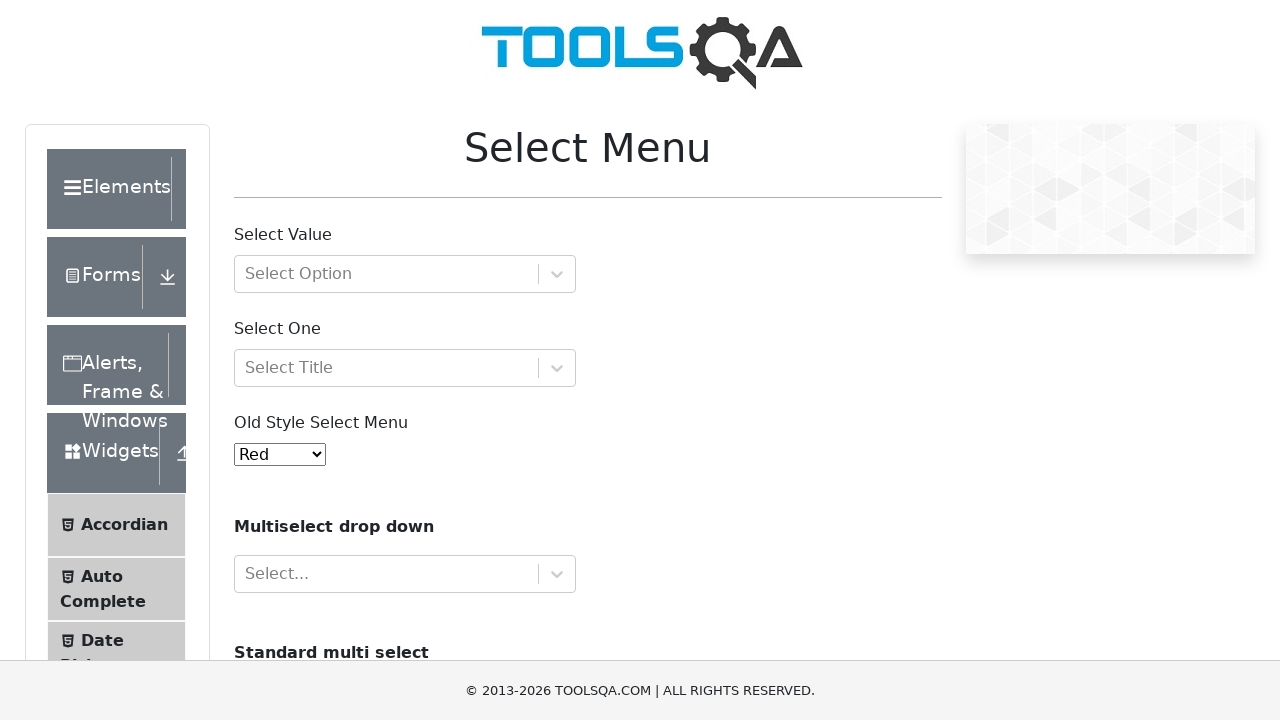

Waited for DemoQA select menu page to load (domcontentloaded)
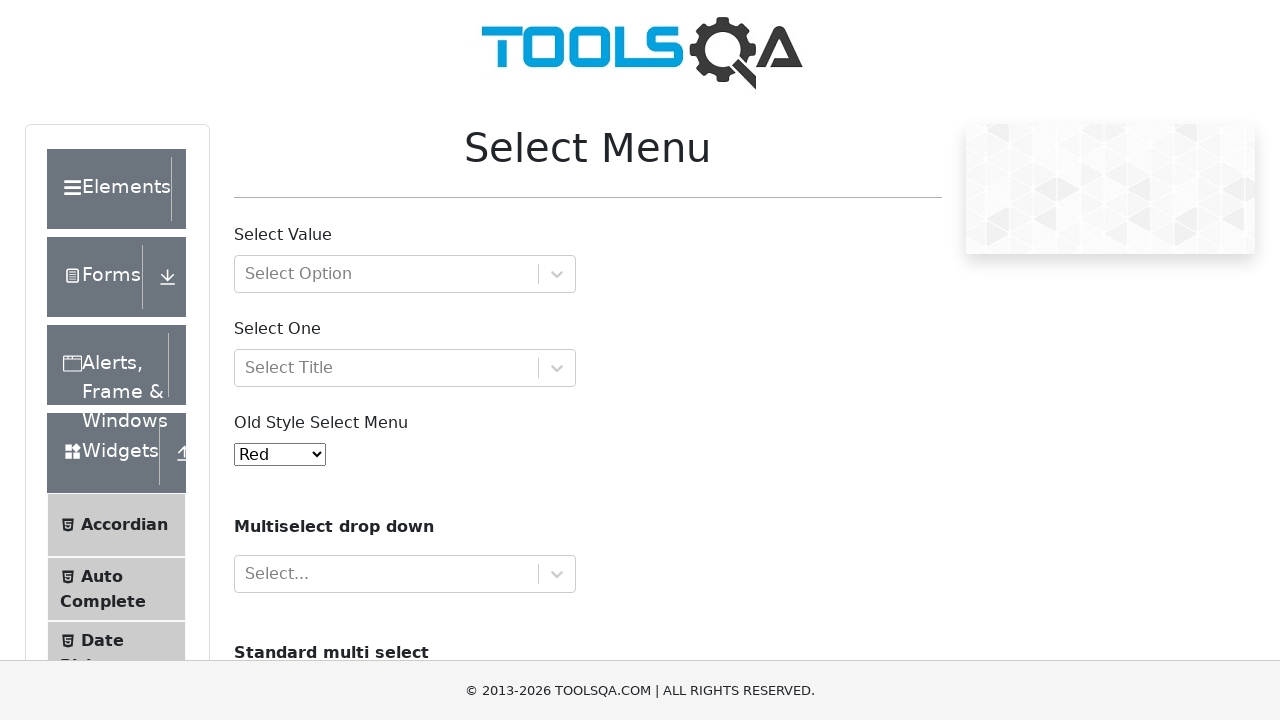

Captured screenshot of the select menu page content
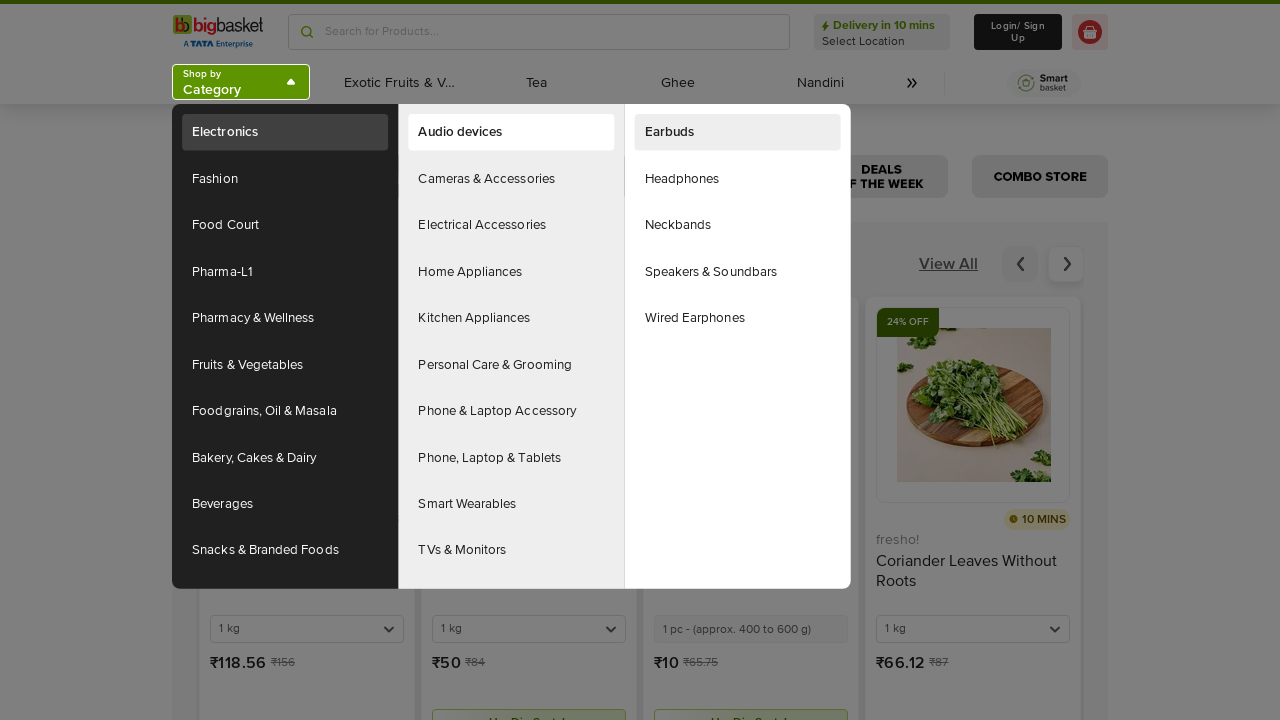

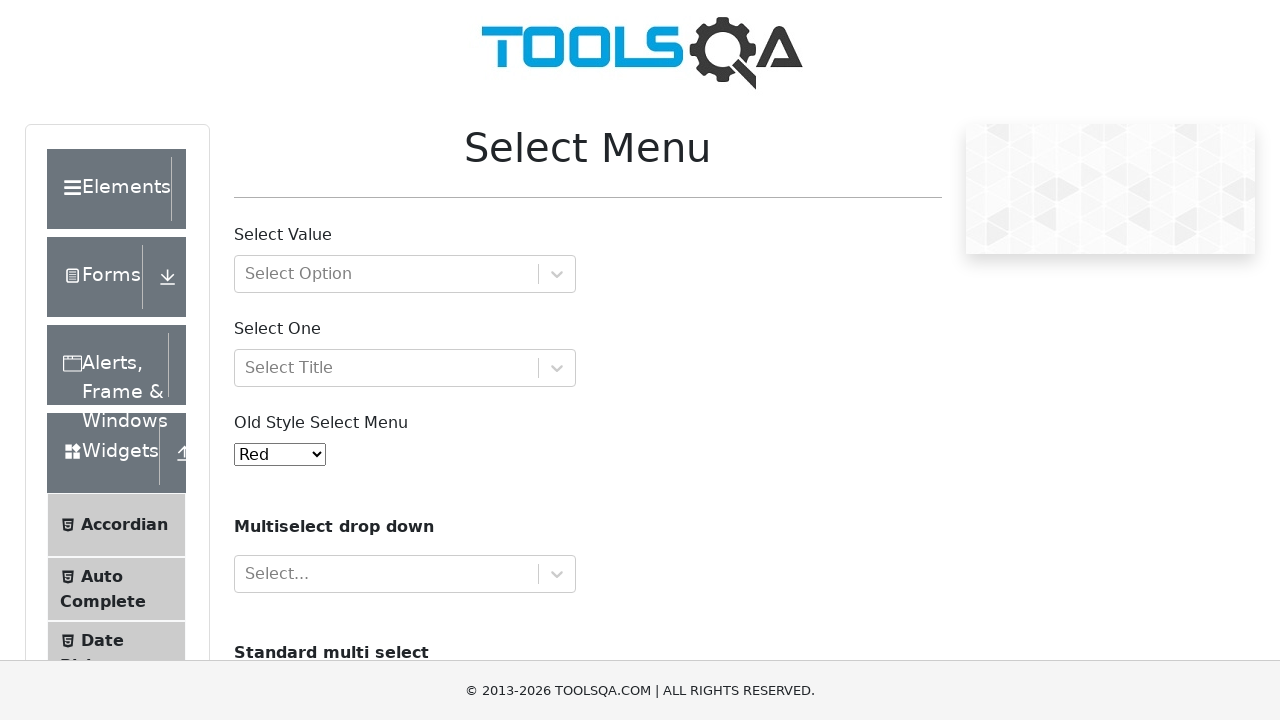